Tests the calculator by adding four and six, then verifying the result equals 10

Starting URL: http://juliemr.github.io/protractor-demo/

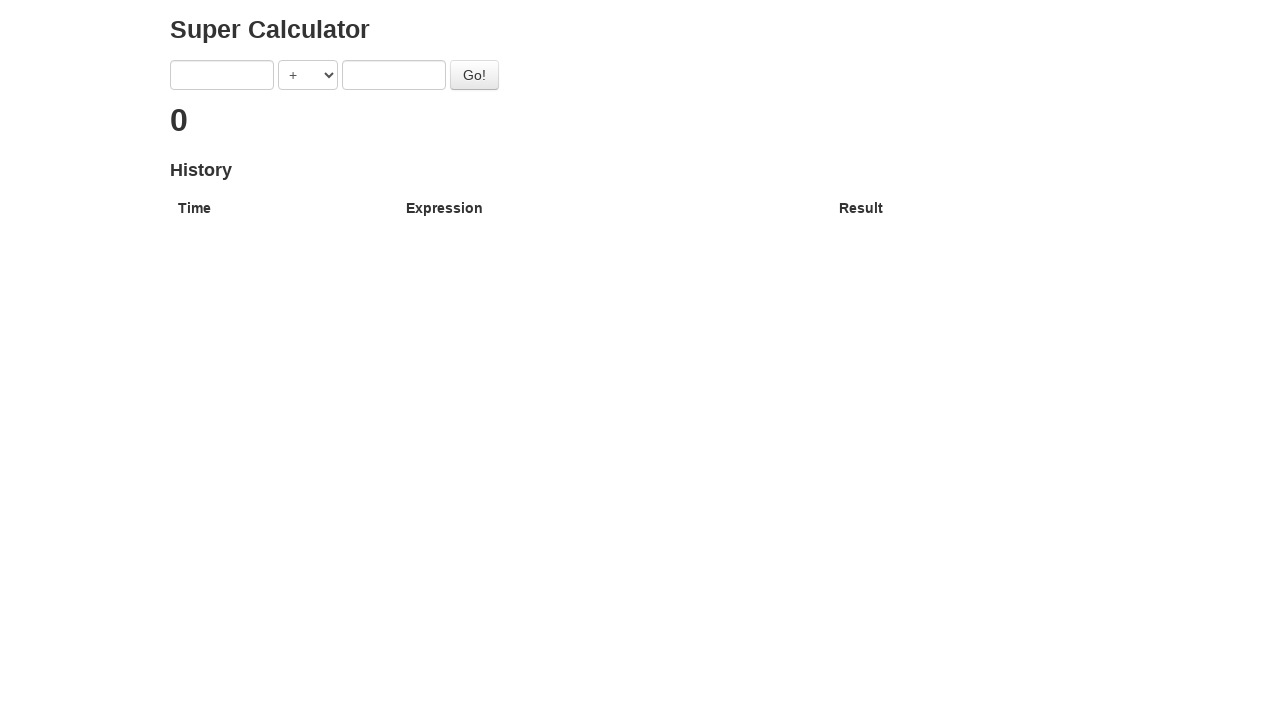

Entered 4 in the first number field on input[ng-model='first']
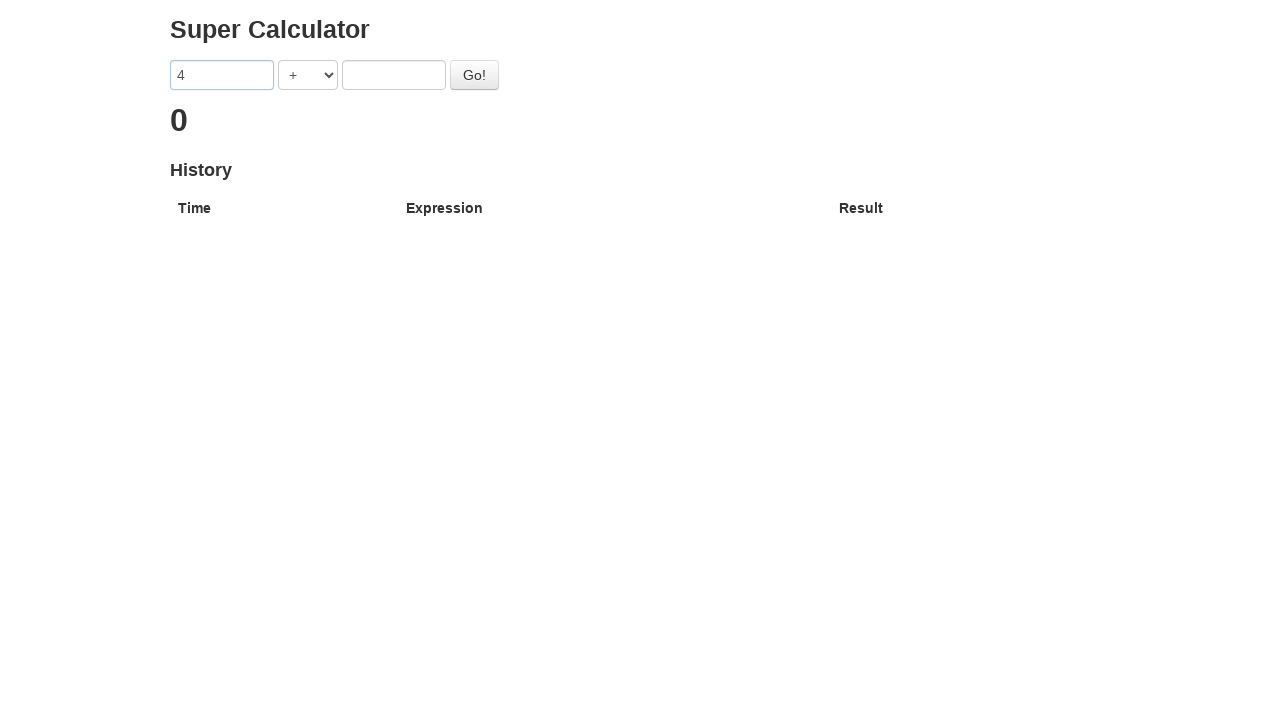

Entered 6 in the second number field on input[ng-model='second']
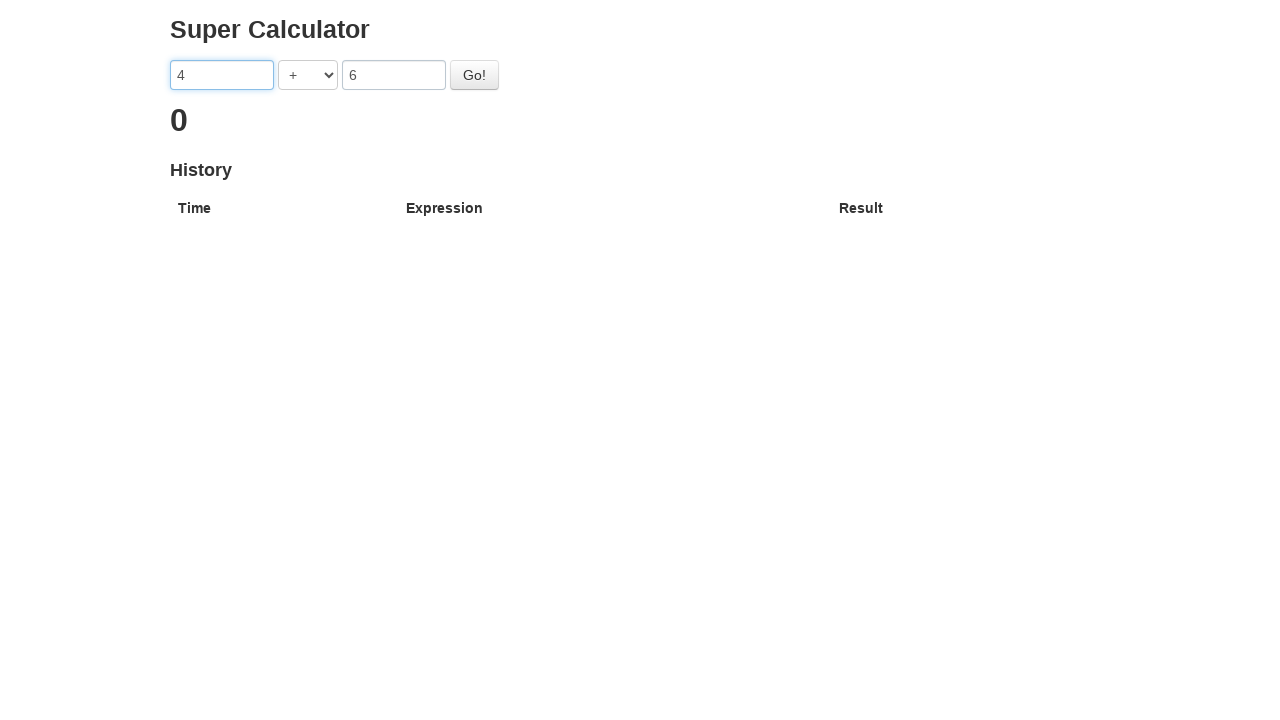

Clicked the Go button to perform addition at (474, 75) on #gobutton
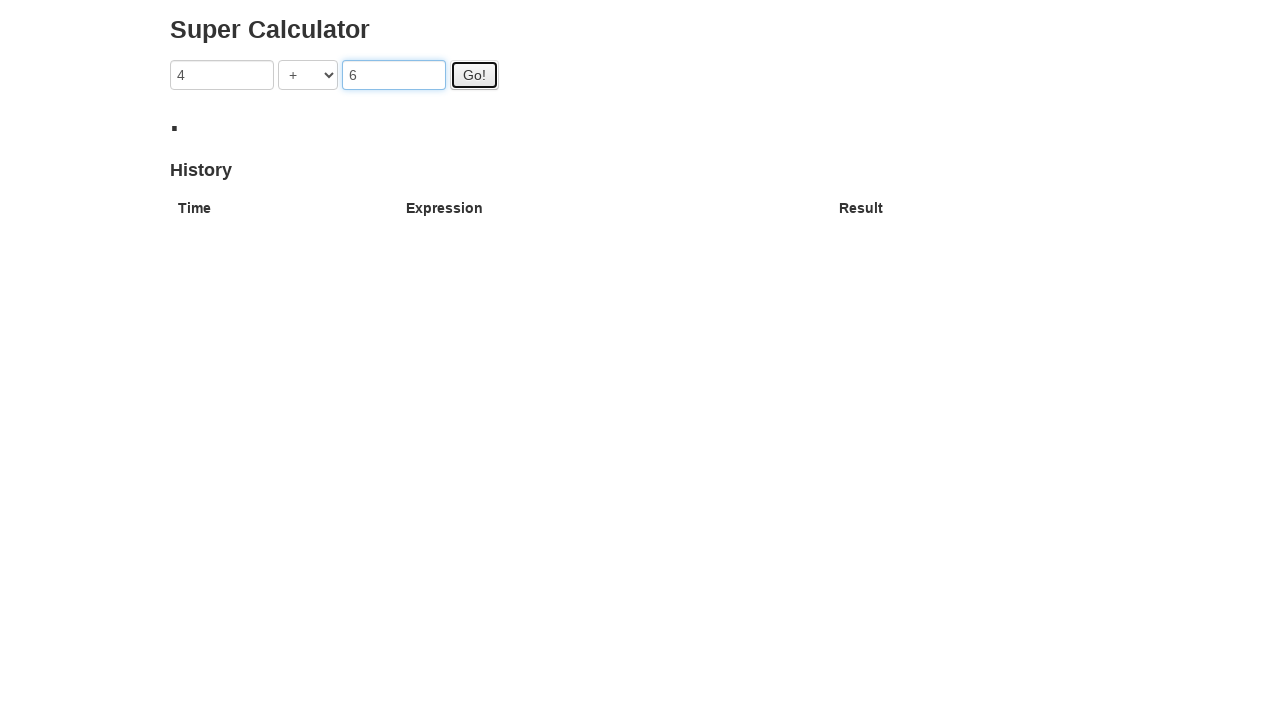

Verified that the result equals 10
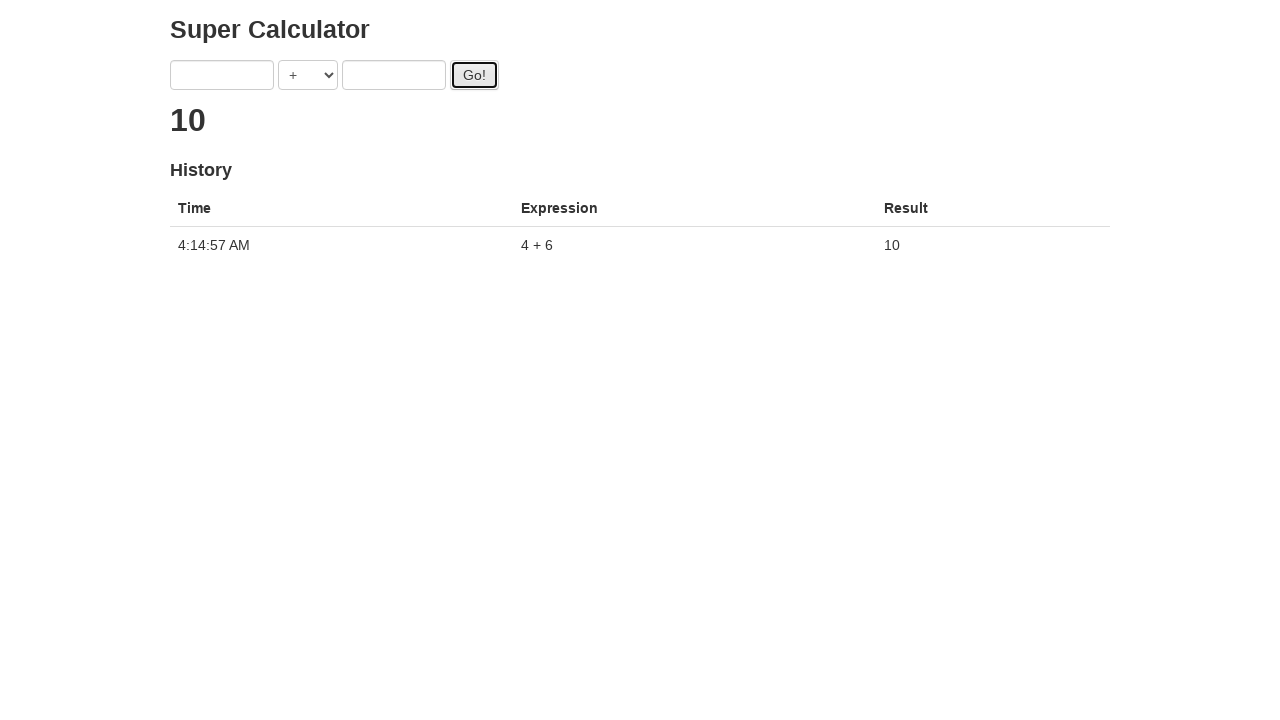

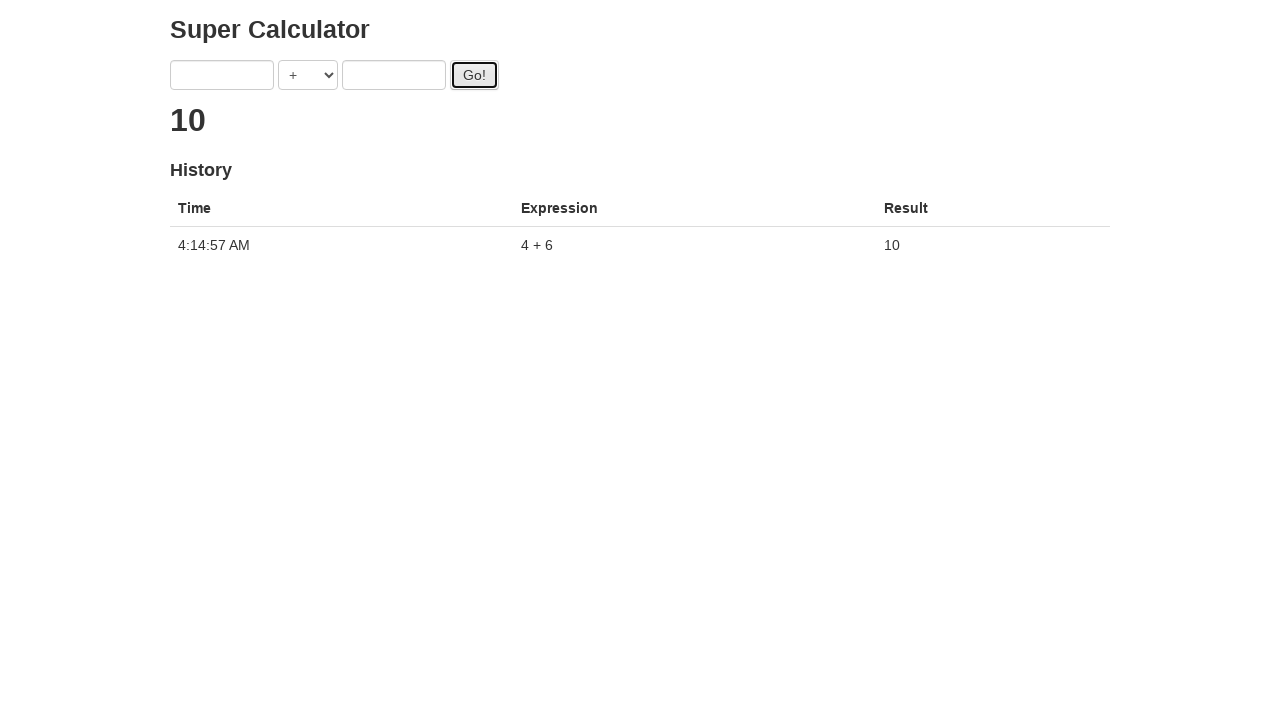